Tests dynamic controls including checkbox toggle, remove/add functionality, and enabling a disabled text input

Starting URL: https://the-internet.herokuapp.com/

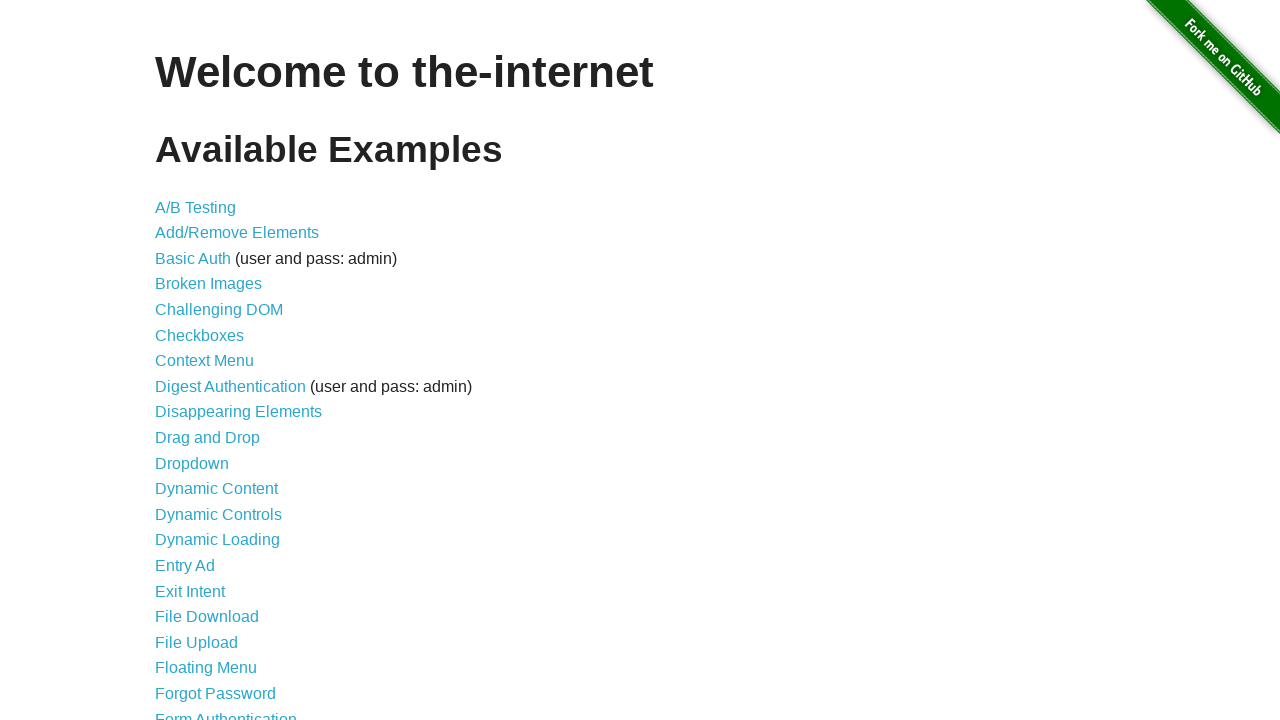

Clicked on Dynamic Controls link at (218, 514) on text=Dynamic Controls
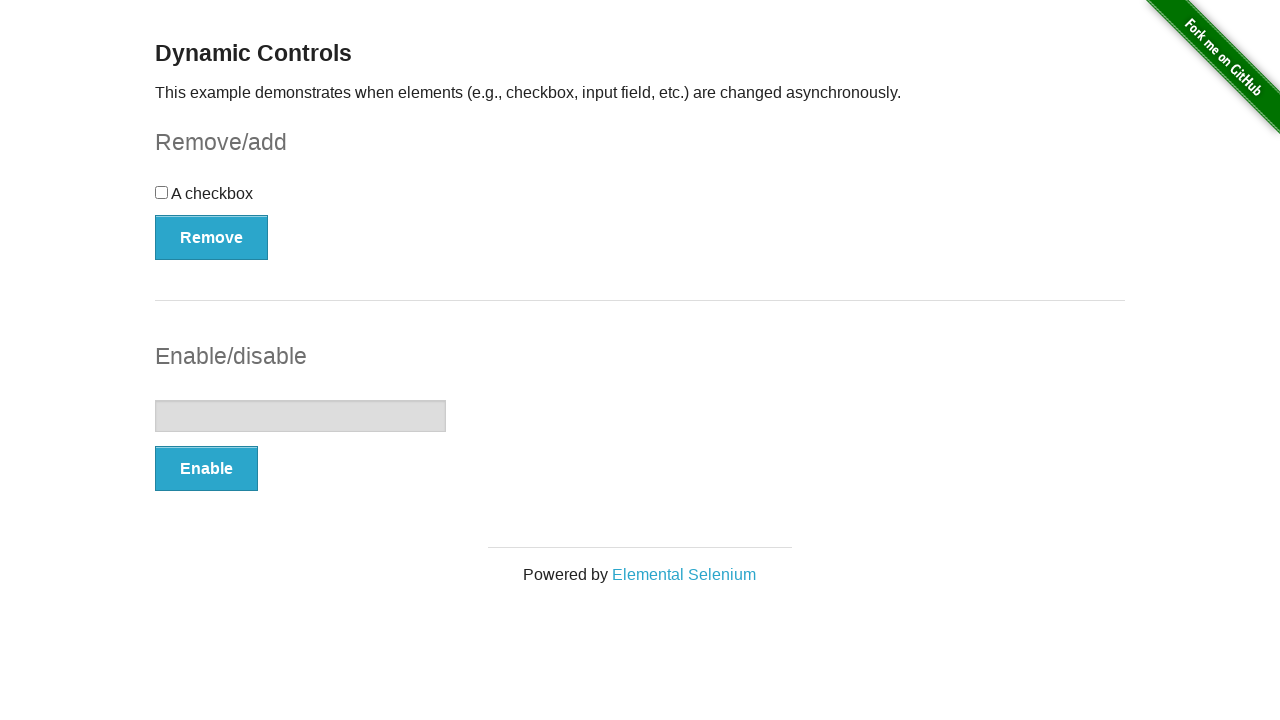

Clicked on checkbox to toggle it at (162, 192) on #checkbox input
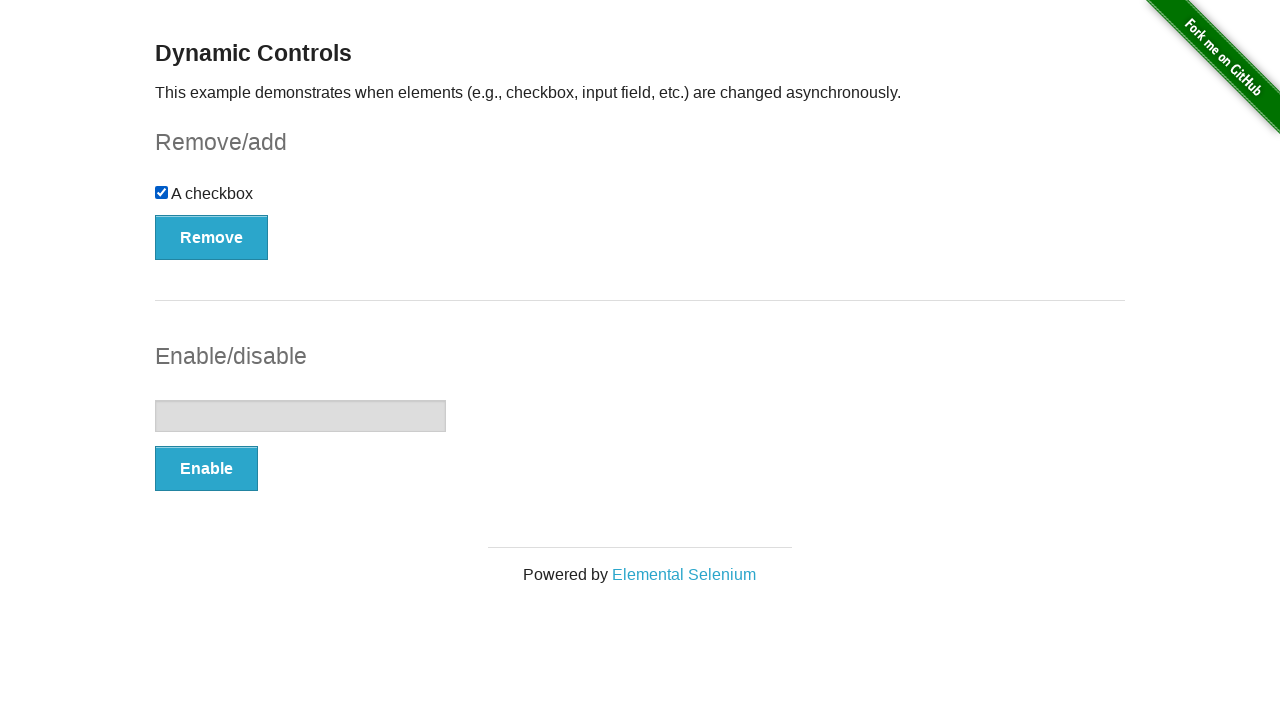

Clicked Remove button to remove the checkbox at (212, 237) on #checkbox-example > button
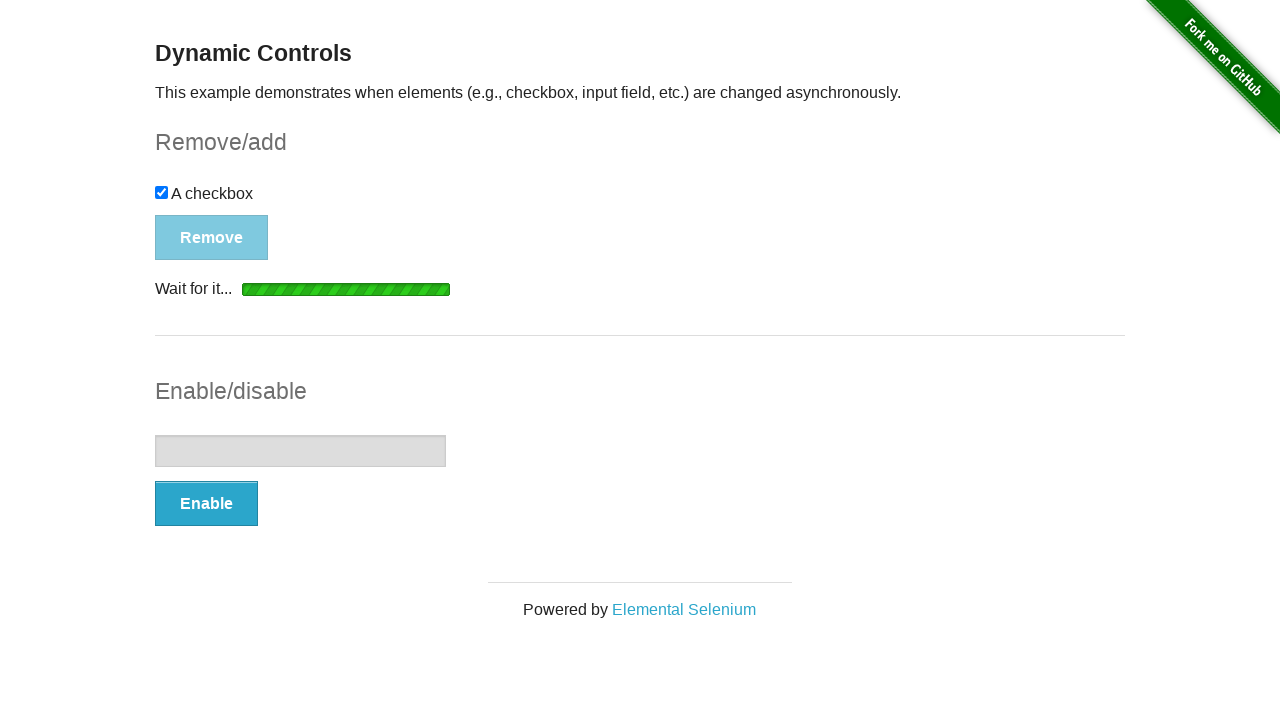

Waited for Add button to become visible and clickable
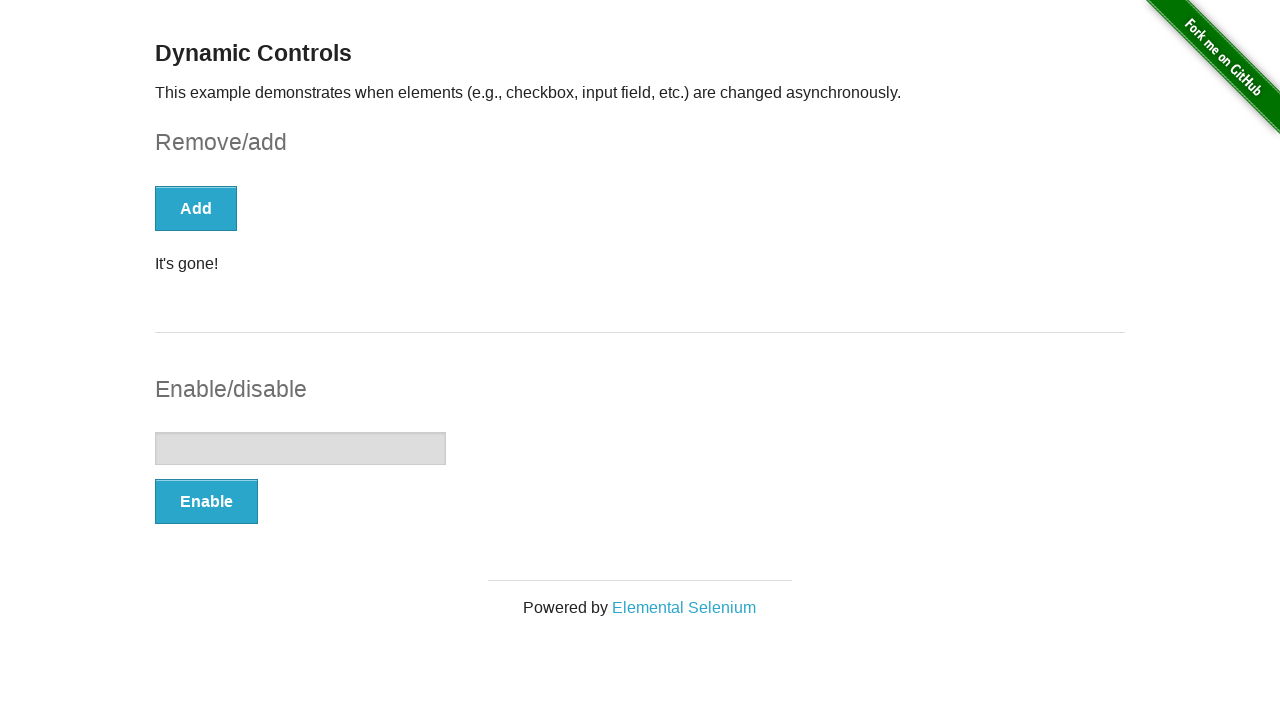

Clicked Add button to restore the checkbox at (196, 208) on #checkbox-example > button
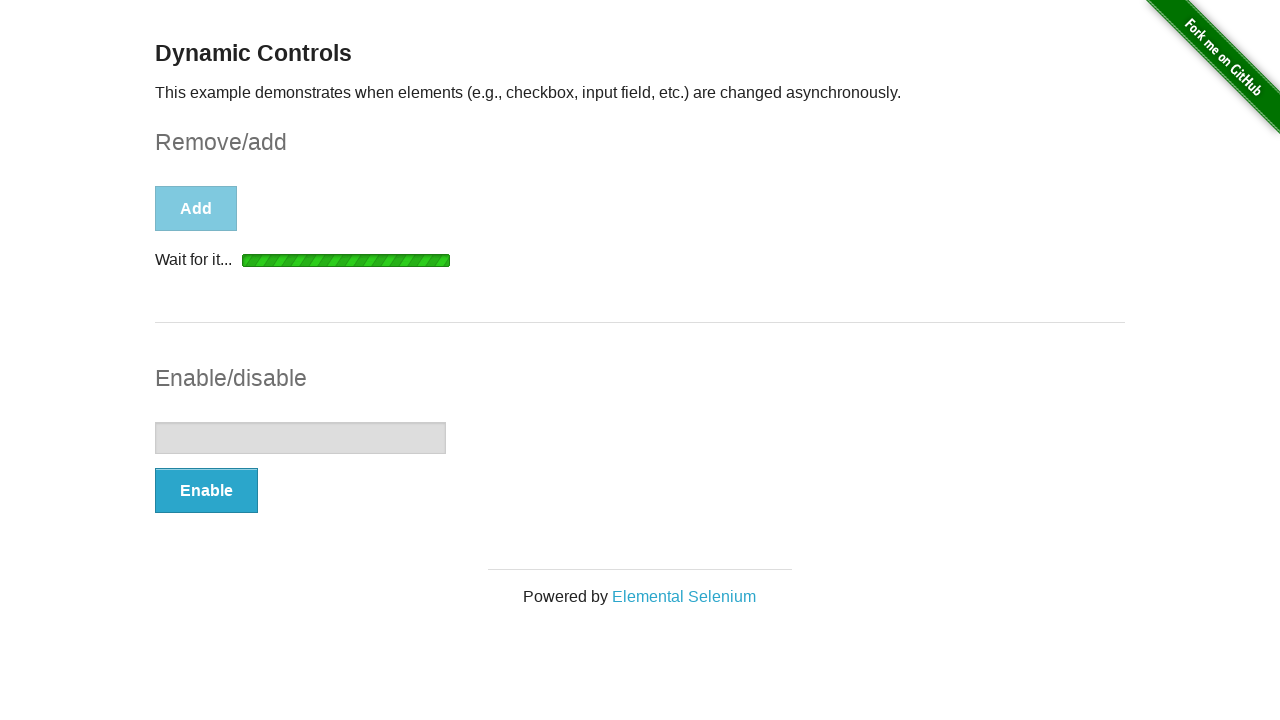

Clicked Enable button to enable the text input field at (206, 491) on #input-example > button
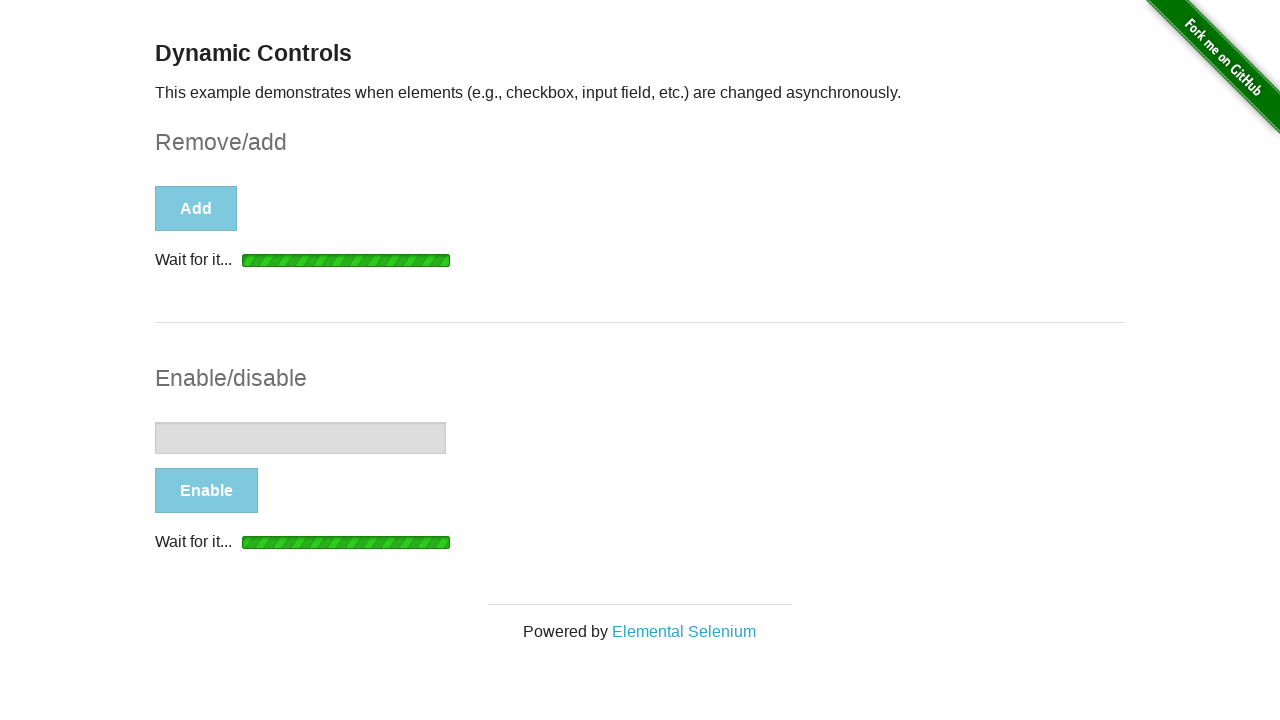

Waited for text input to be enabled and accessible
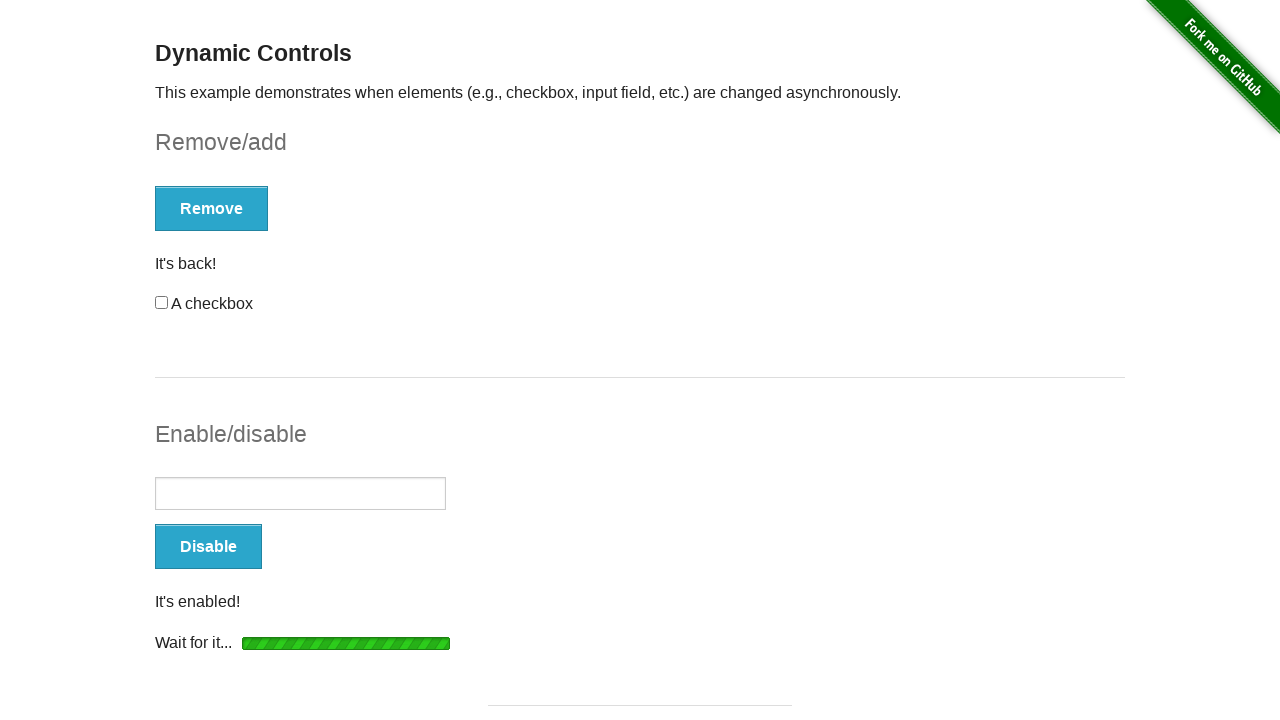

Filled enabled text input with 'TestUser123' on #input-example > input[type=text]
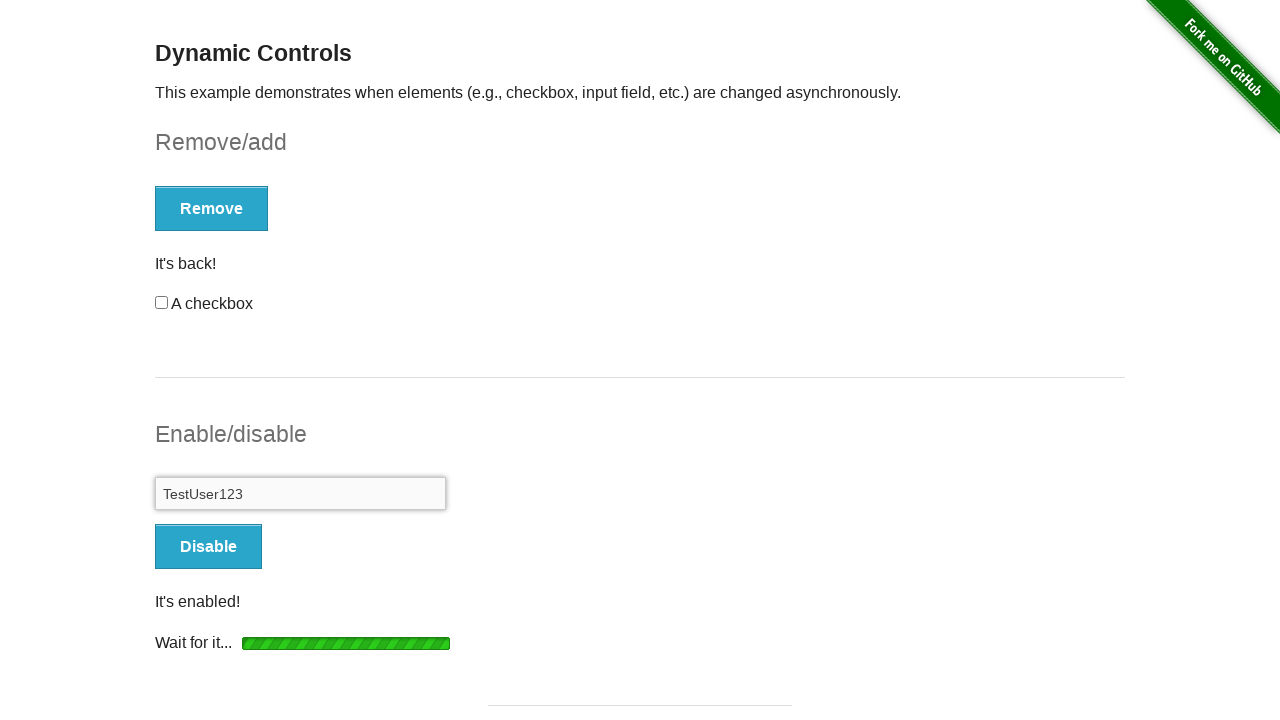

Clicked Disable button to disable the text input field at (208, 546) on #input-example > button
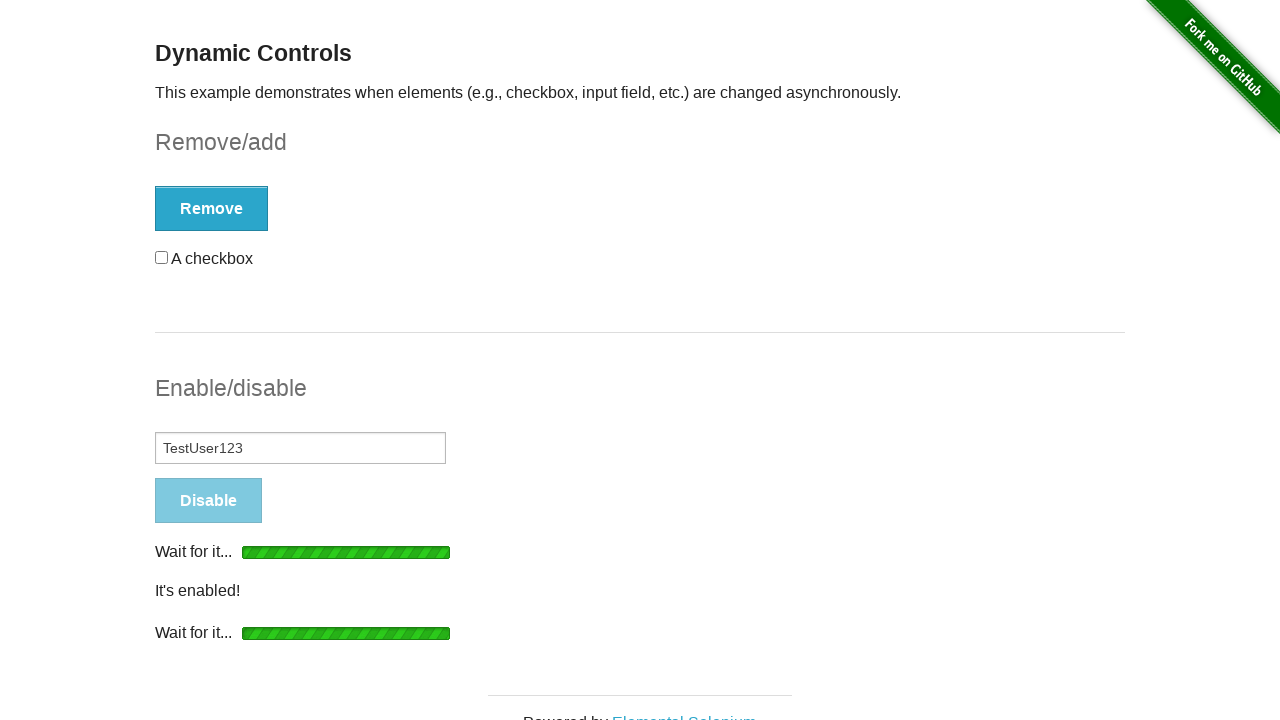

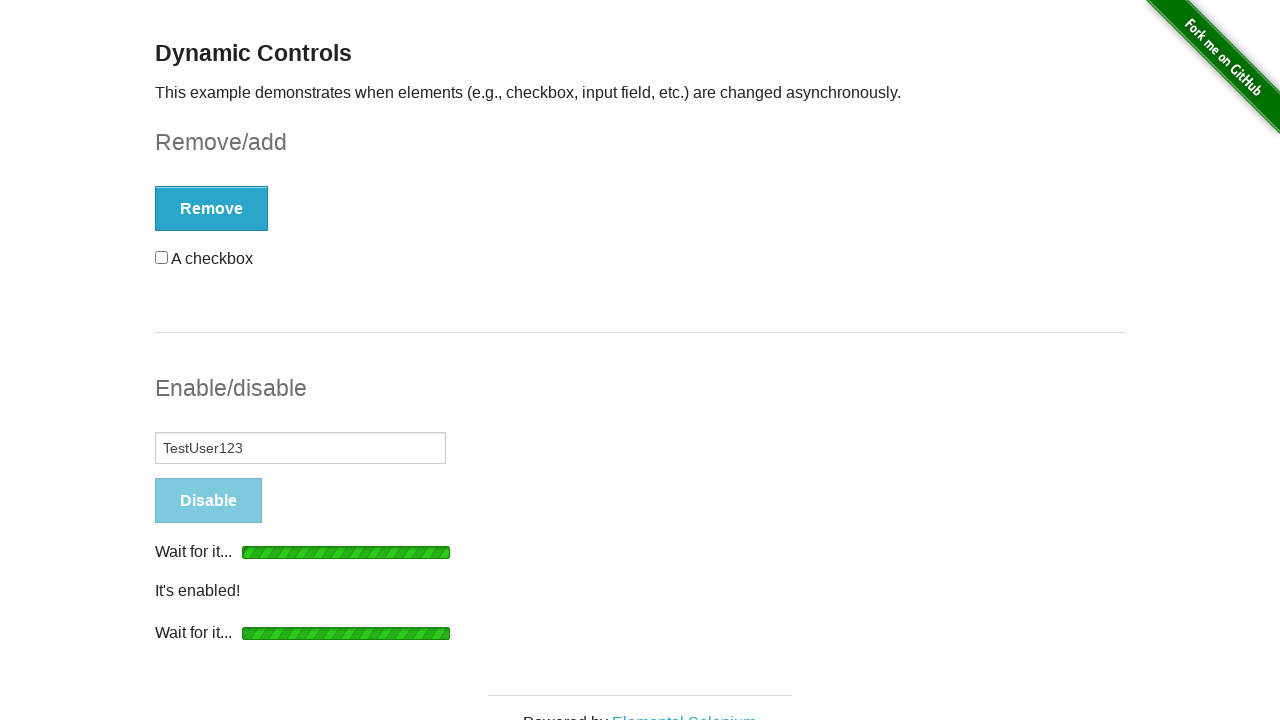